Tests adding todo items to a TodoMVC application by filling the input field and pressing Enter to create multiple items.

Starting URL: https://demo.playwright.dev/todomvc

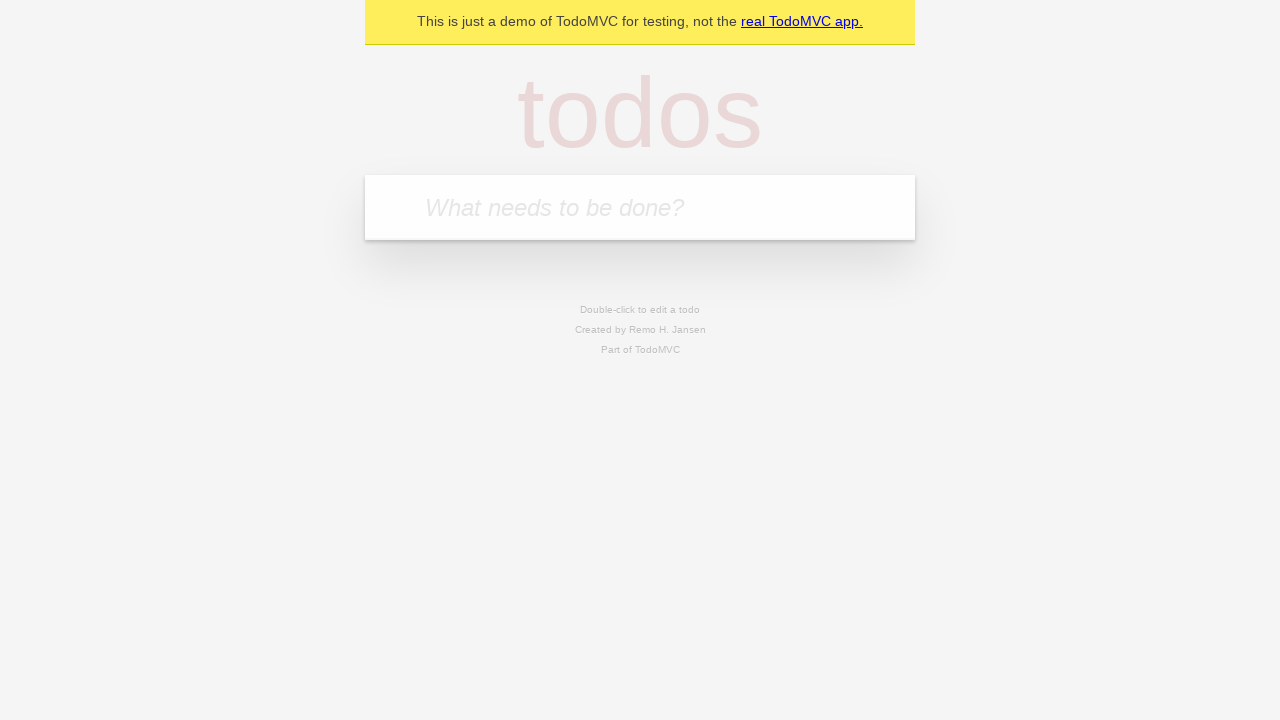

Located the todo input field with placeholder 'What needs to be done?'
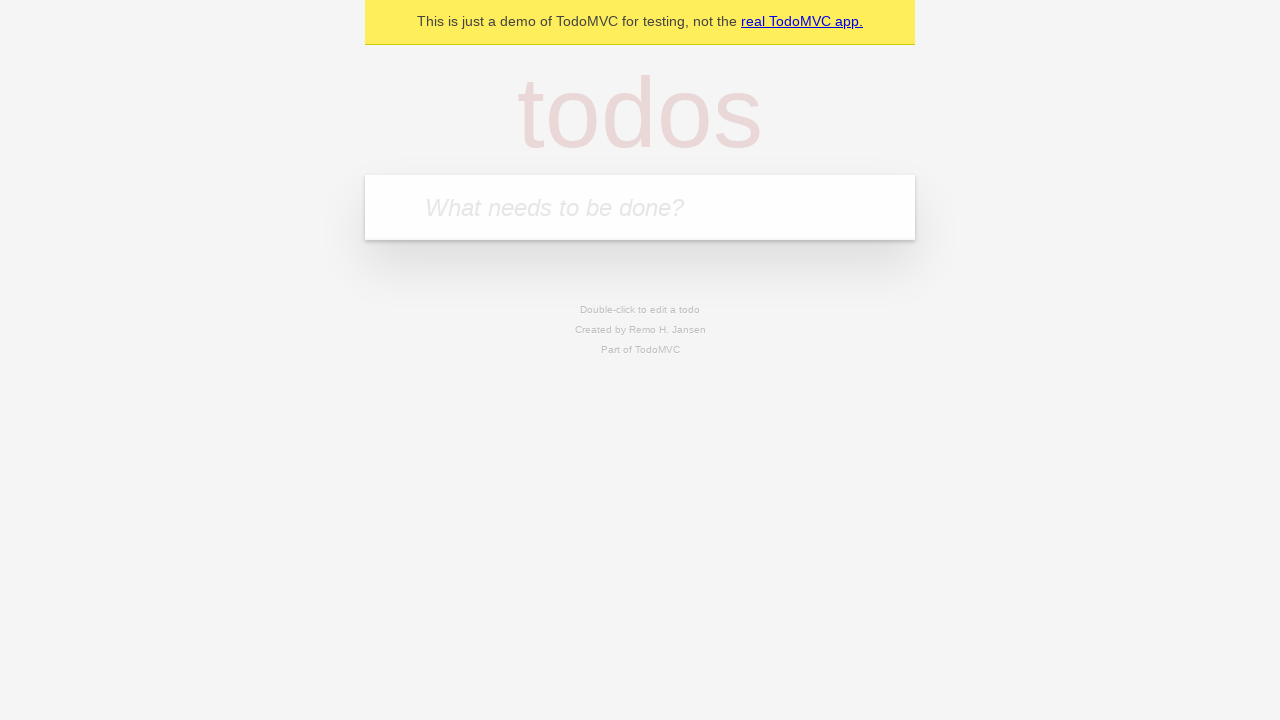

Filled input field with first todo item 'buy some cheese' on internal:attr=[placeholder="What needs to be done?"i]
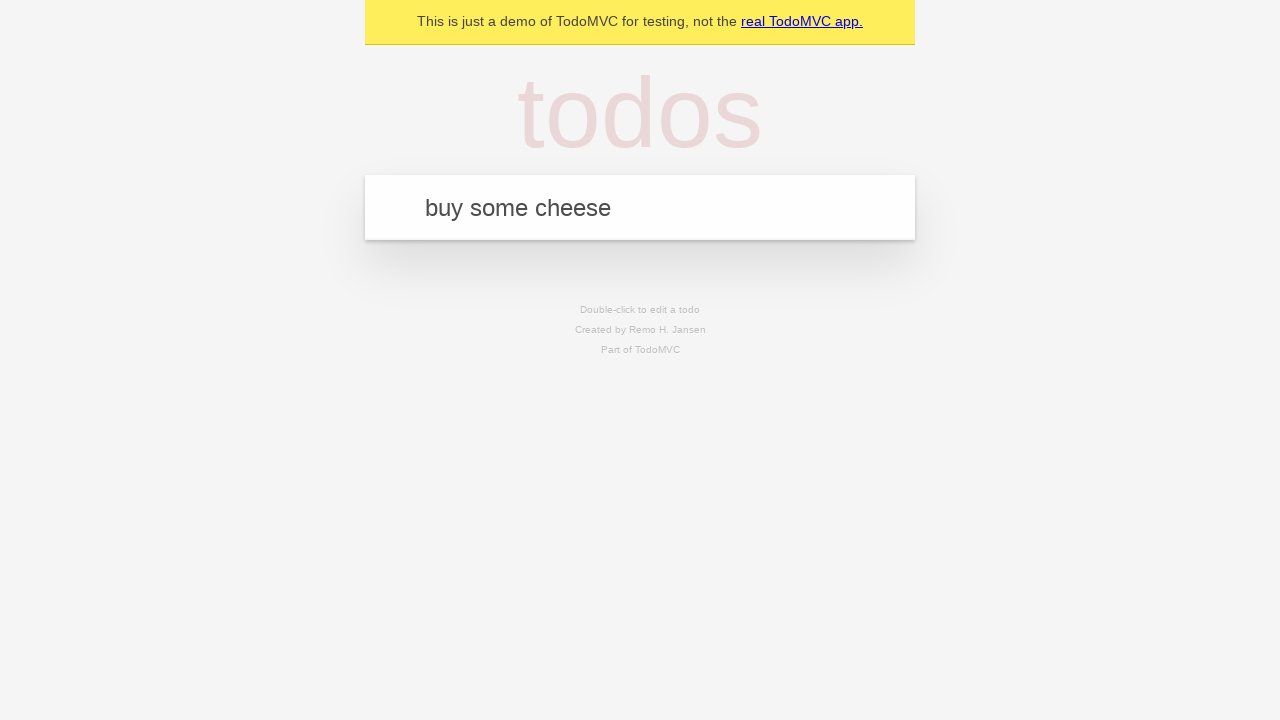

Pressed Enter to create first todo item on internal:attr=[placeholder="What needs to be done?"i]
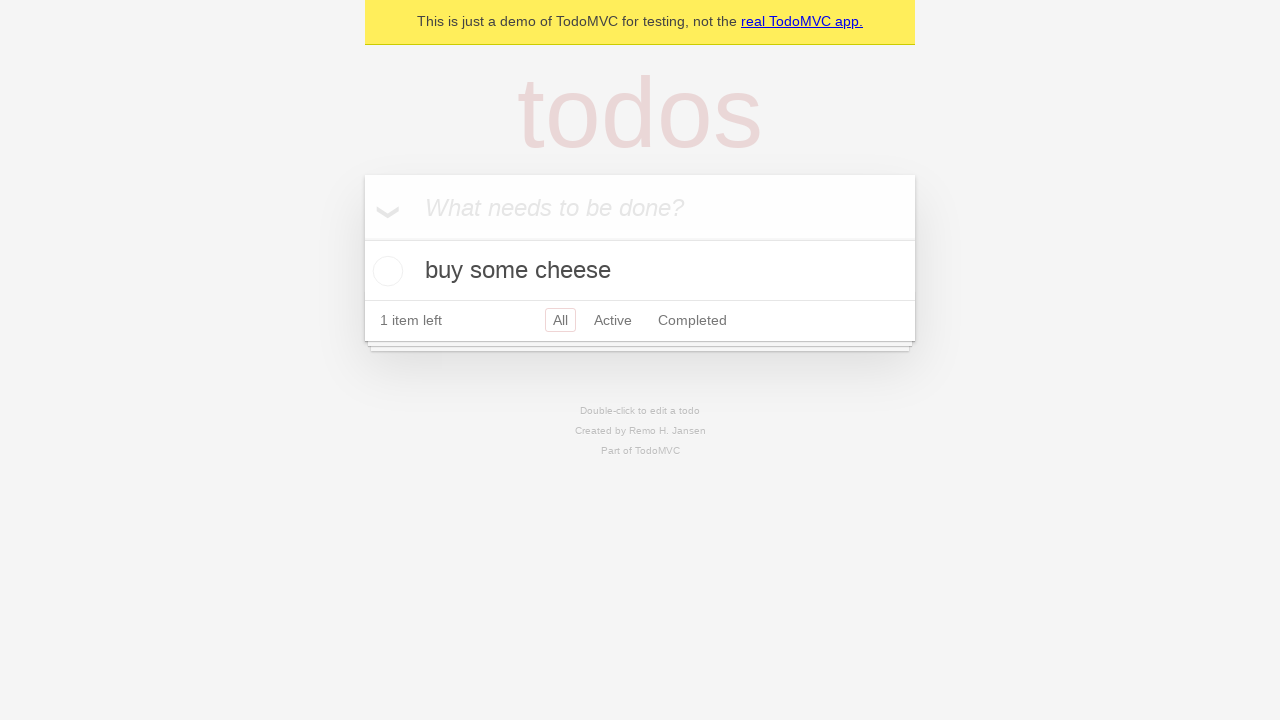

First todo item appeared on the page
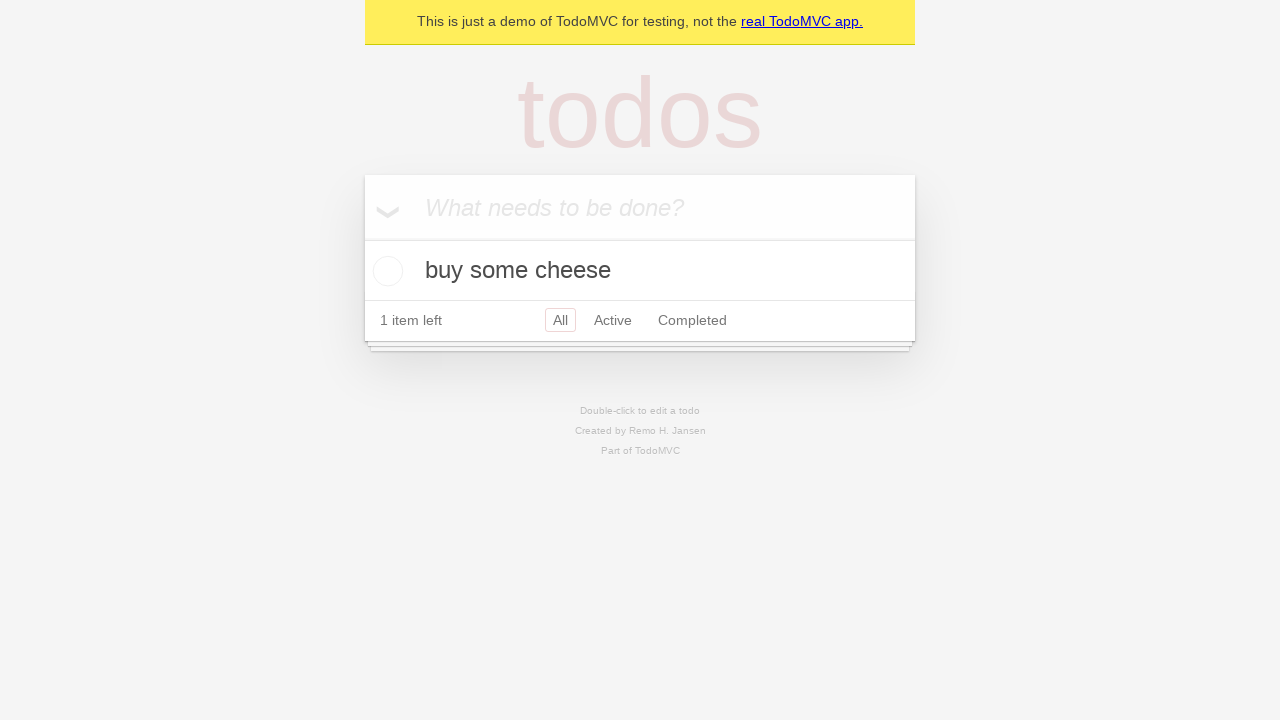

Filled input field with second todo item 'feed the cat' on internal:attr=[placeholder="What needs to be done?"i]
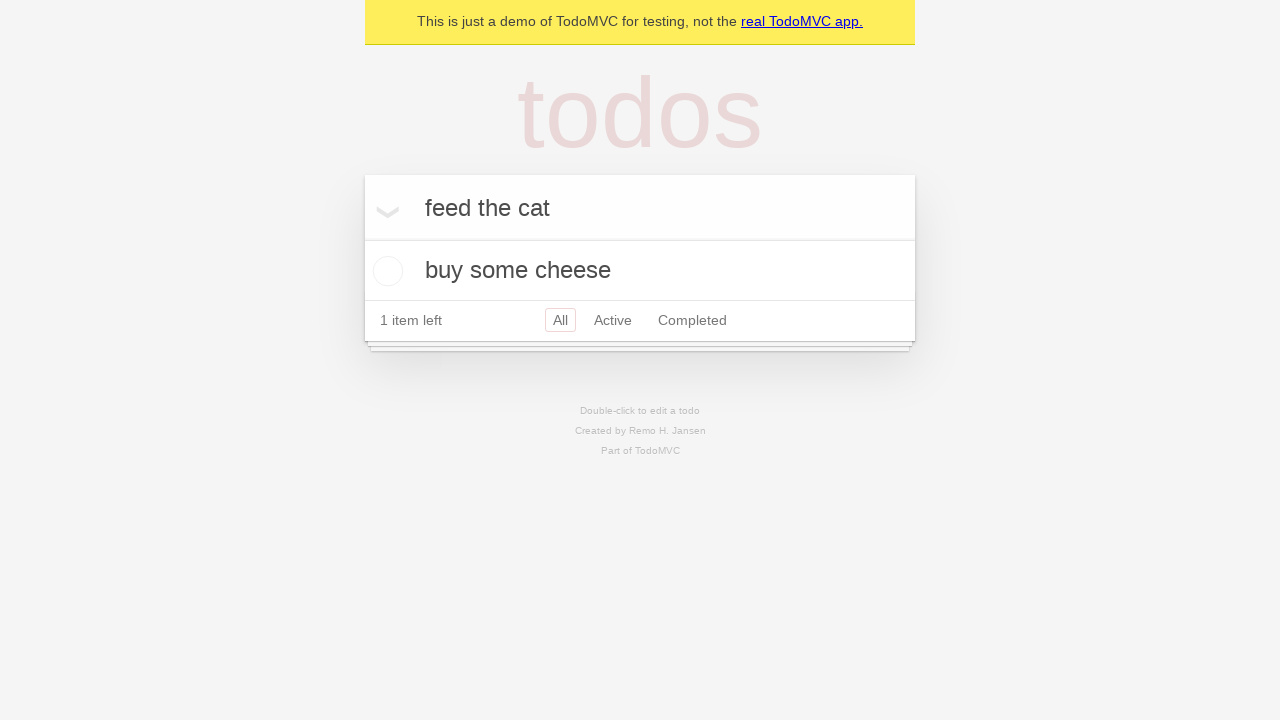

Pressed Enter to create second todo item on internal:attr=[placeholder="What needs to be done?"i]
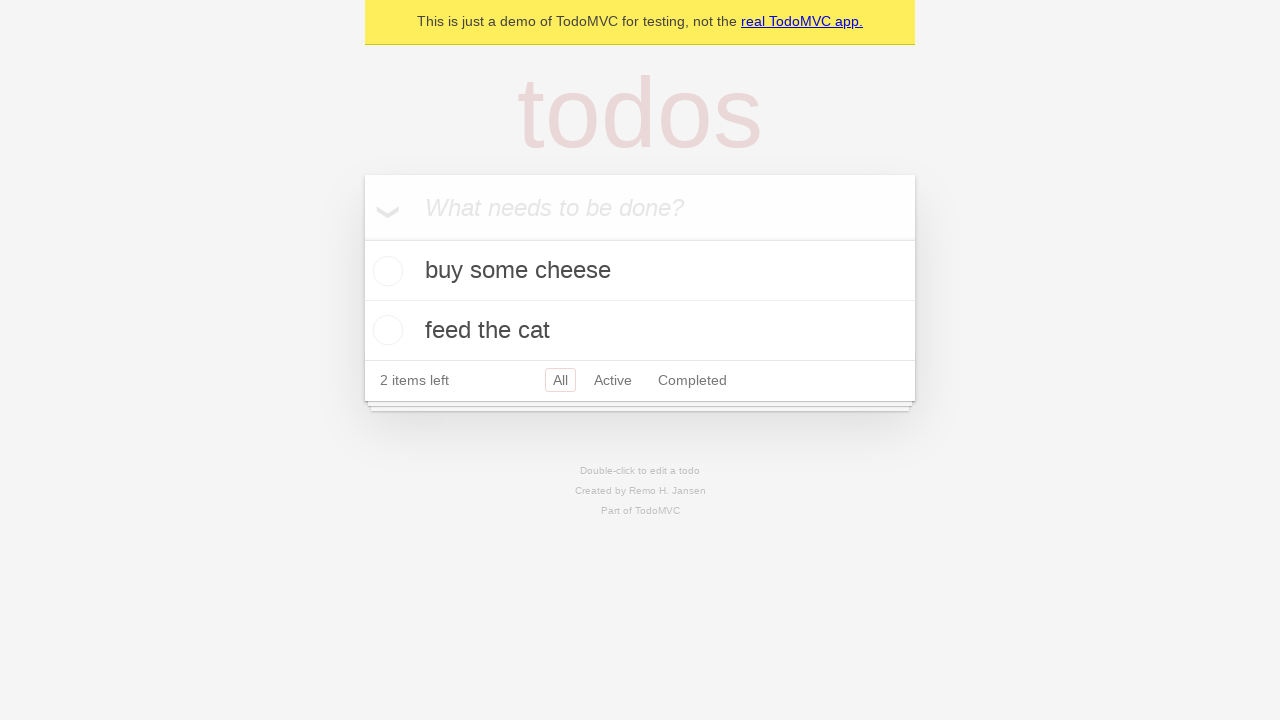

Second todo item appeared on the page
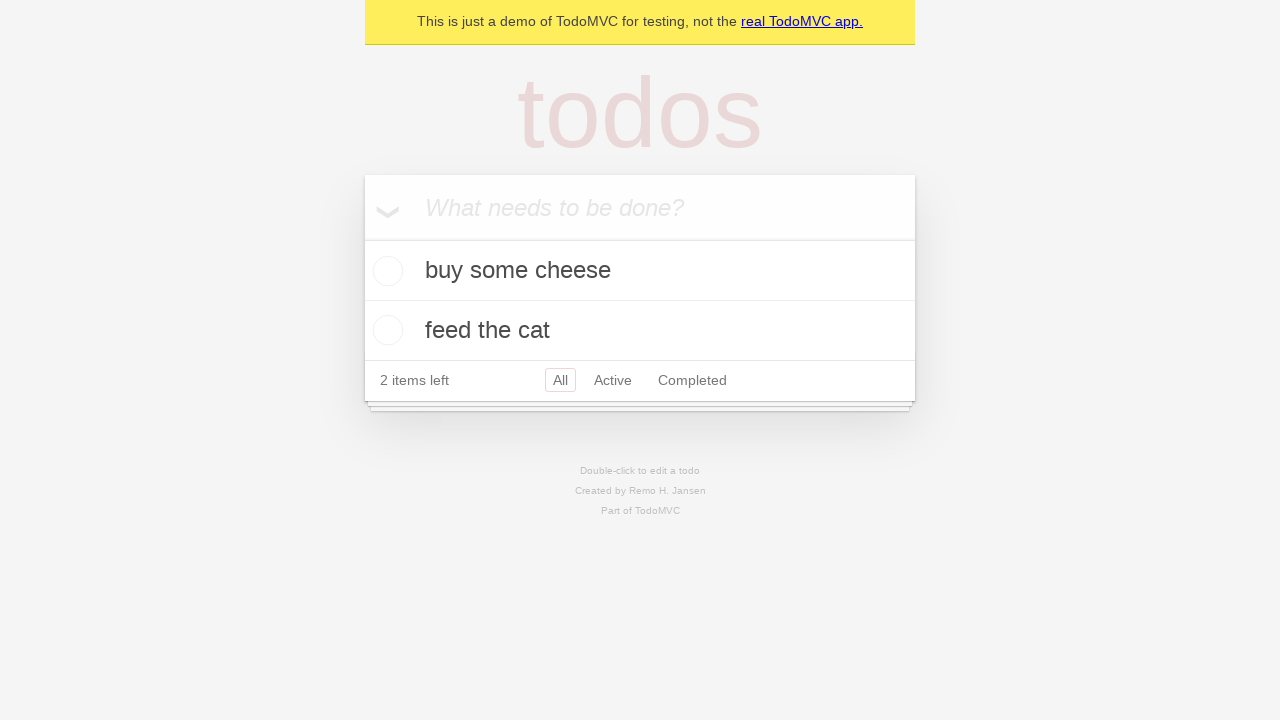

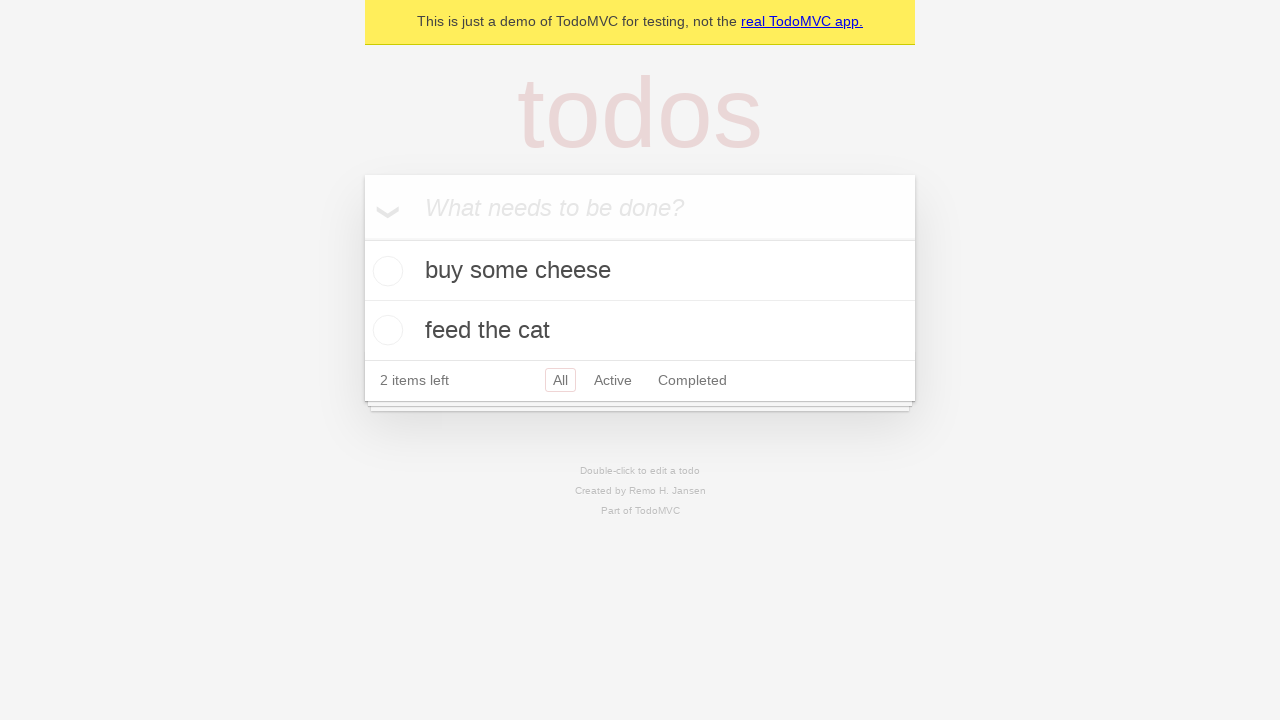